Tests the search functionality on Bluestone jewelry website by searching for "Rings" and filtering results by price range (below Rs 10000)

Starting URL: https://www.bluestone.com/

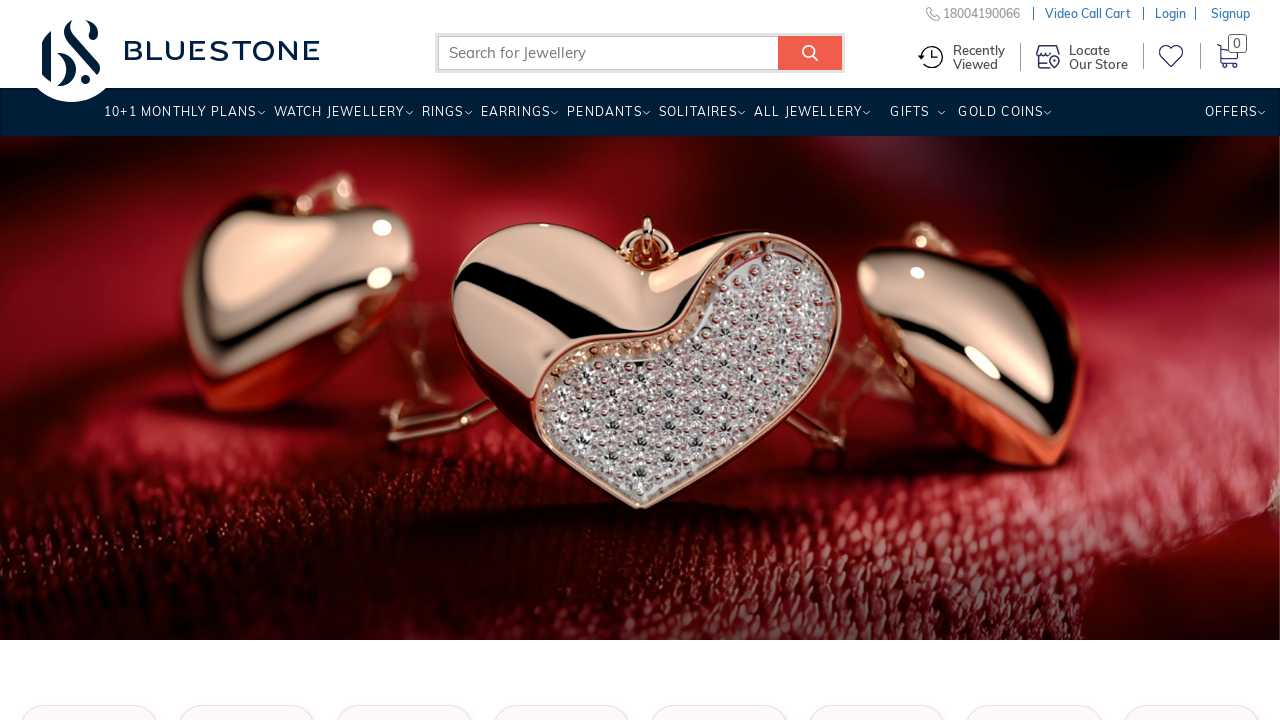

Filled search field with 'Rings' on input[name='search_query']
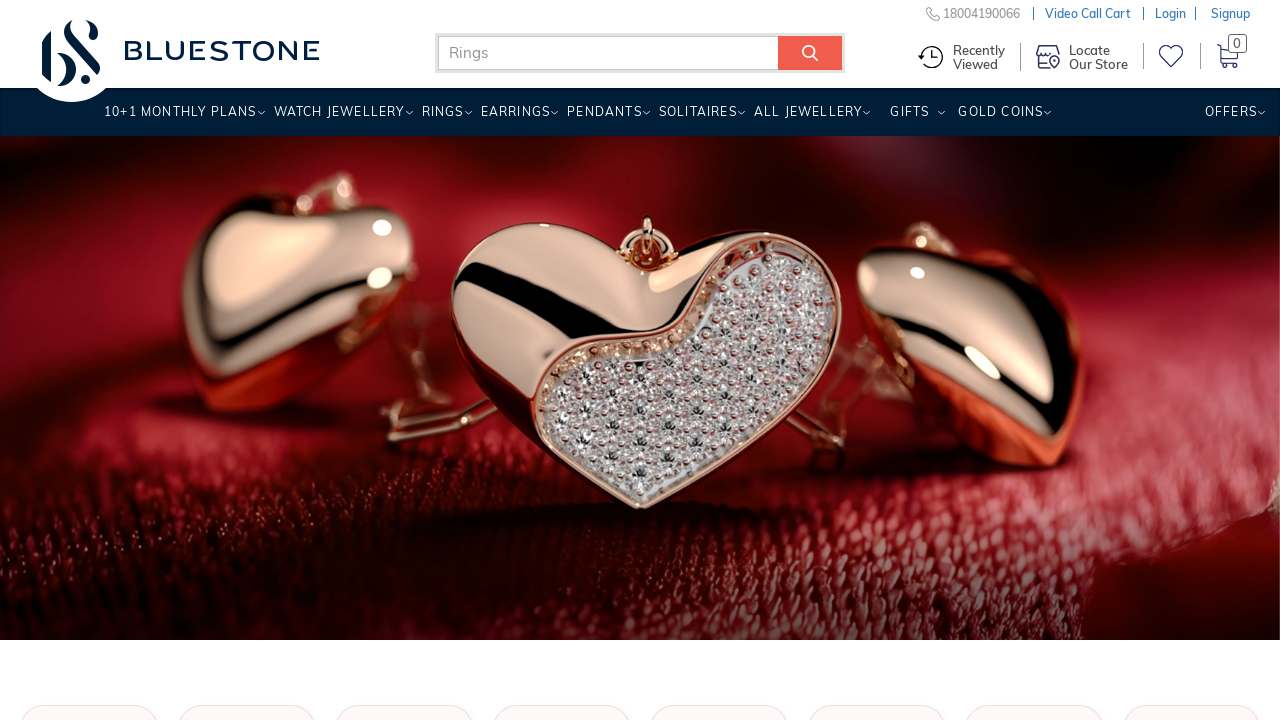

Clicked Search button to search for Rings at (810, 53) on input[value='Search']
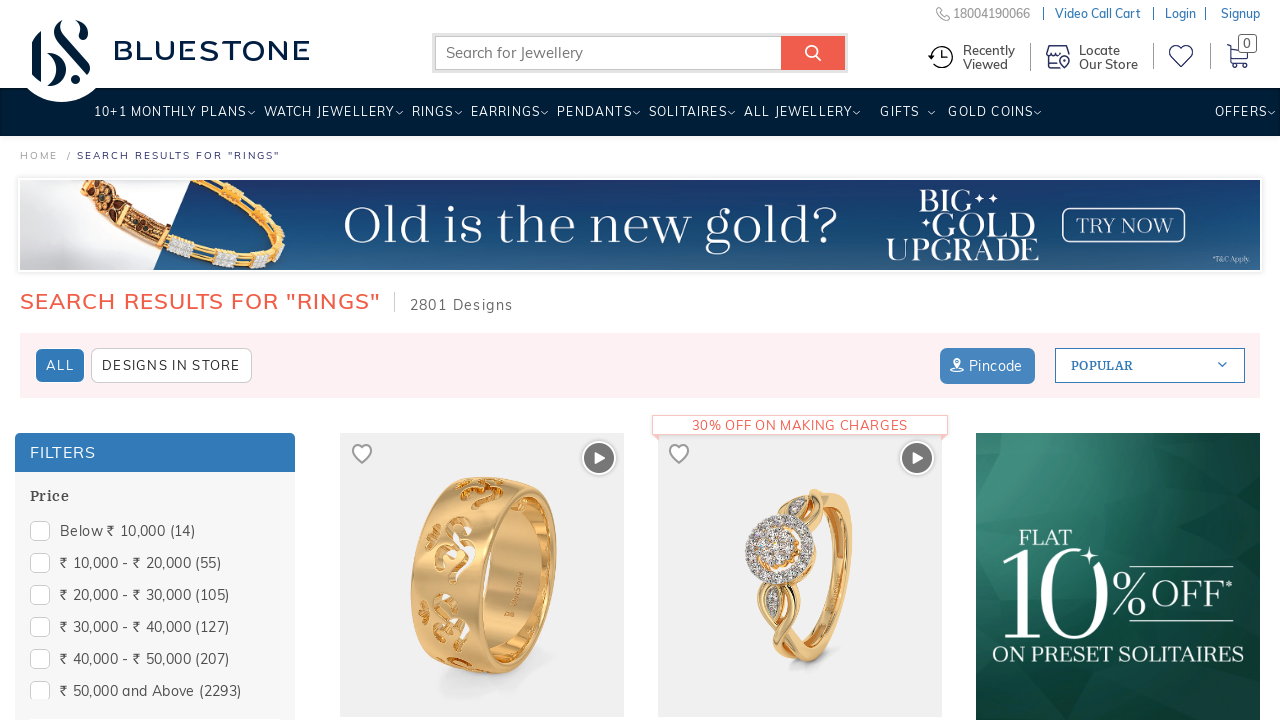

Search results loaded with Price filter visible
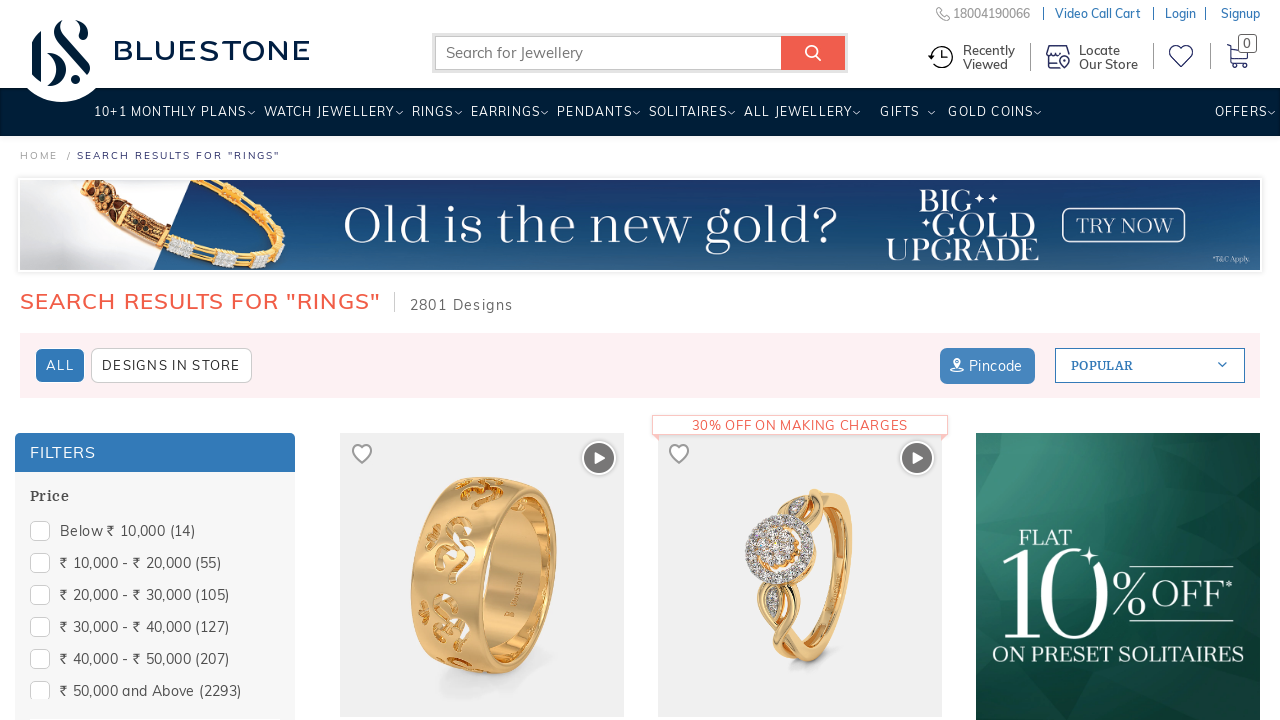

Hovered over Price filter at (49, 496) on xpath=//span[text()='Price']
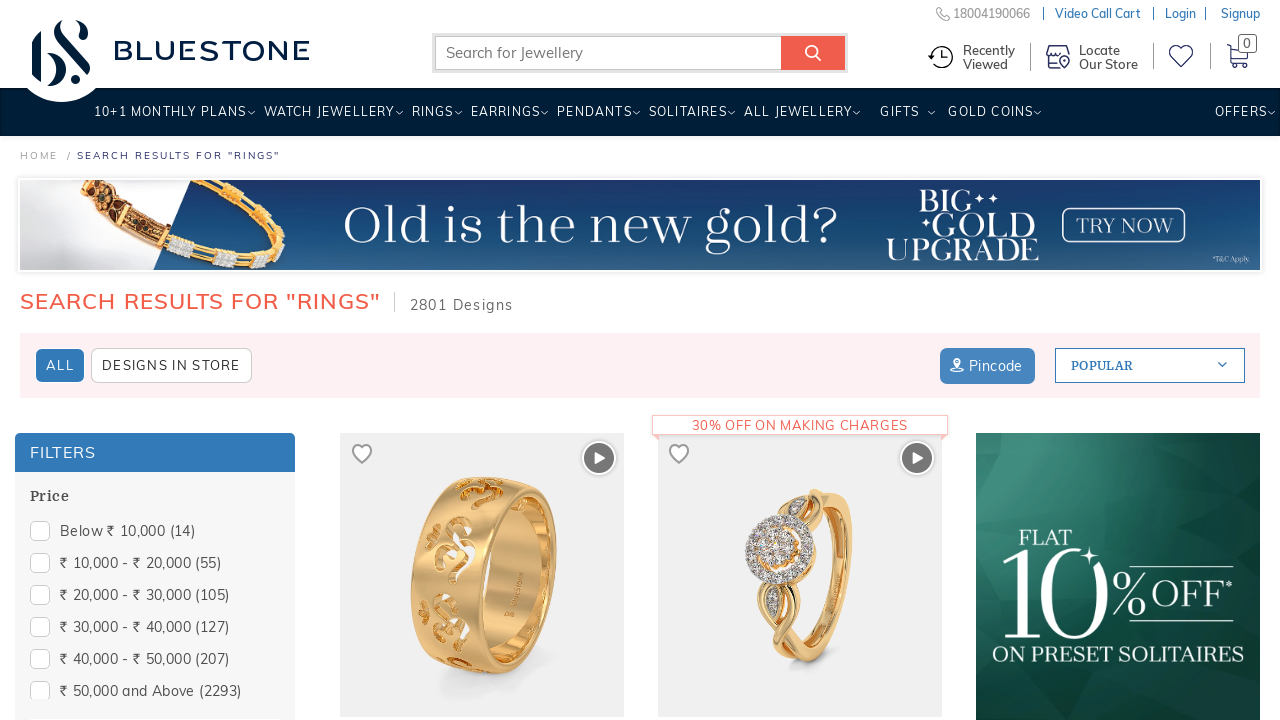

Clicked on 'below rs 10000' price filter option at (155, 532) on xpath=//span[@data-displayname='below rs 10000']
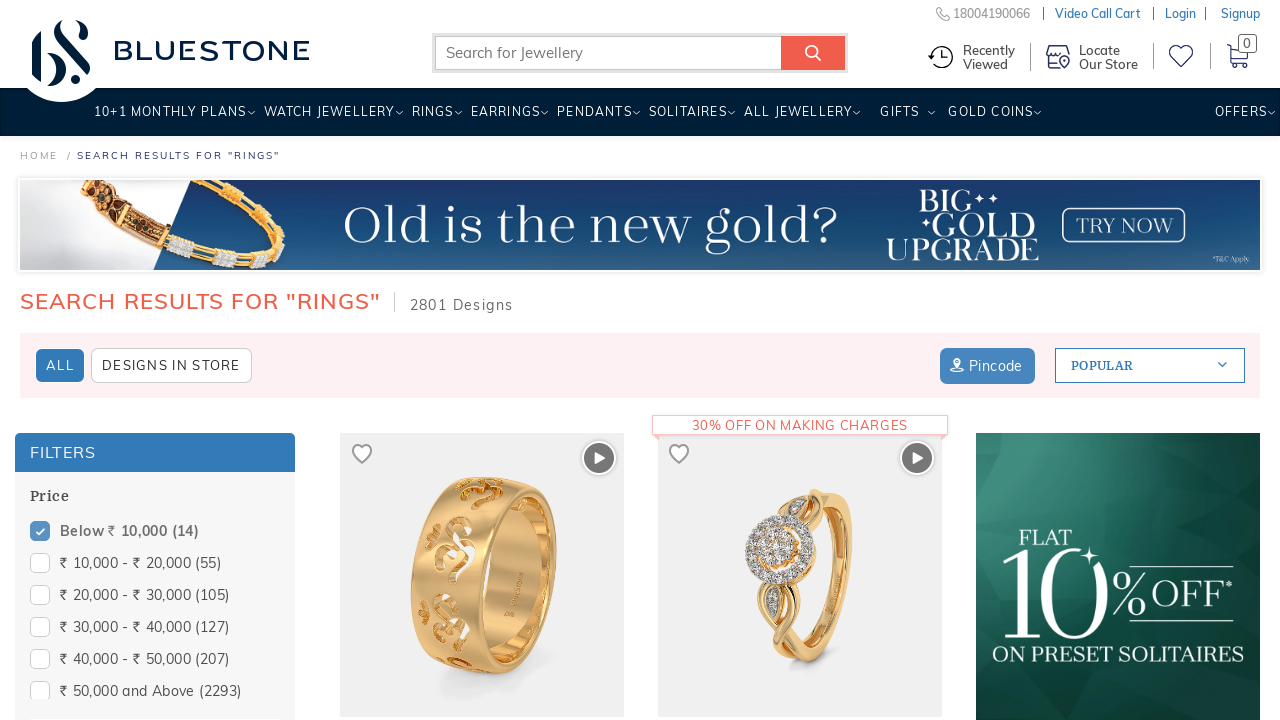

Filtered results loaded showing total designs count
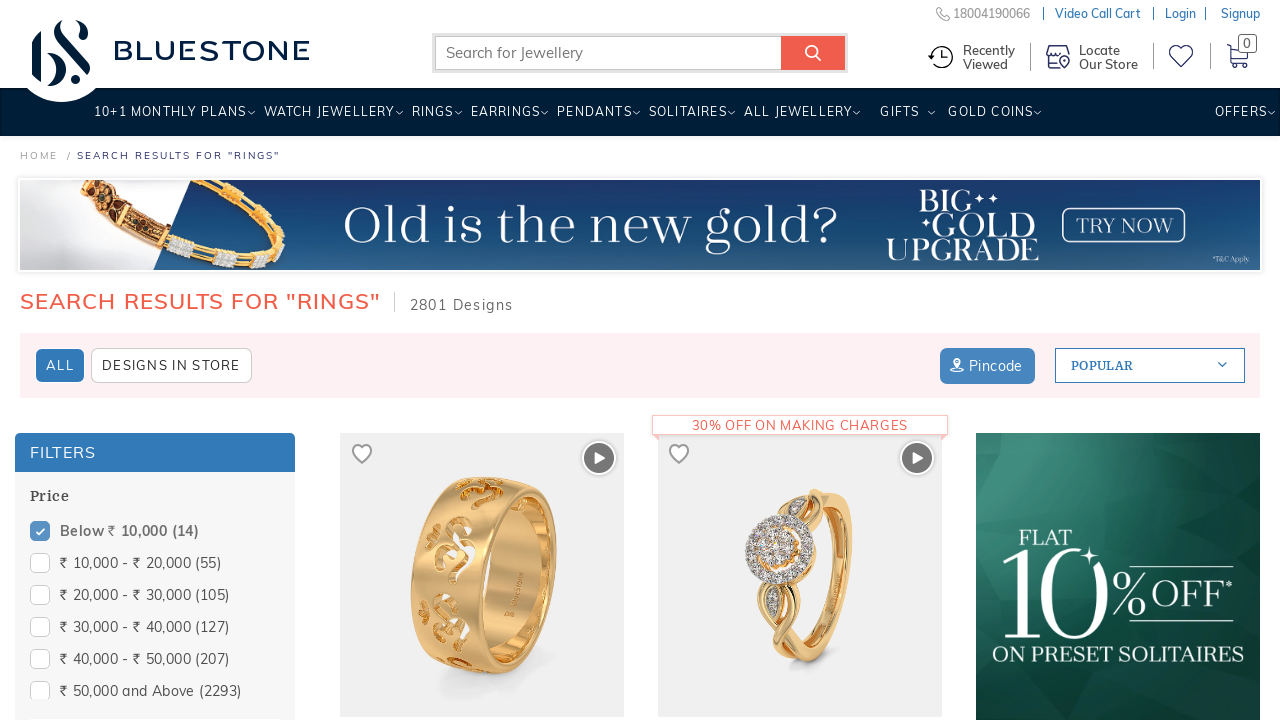

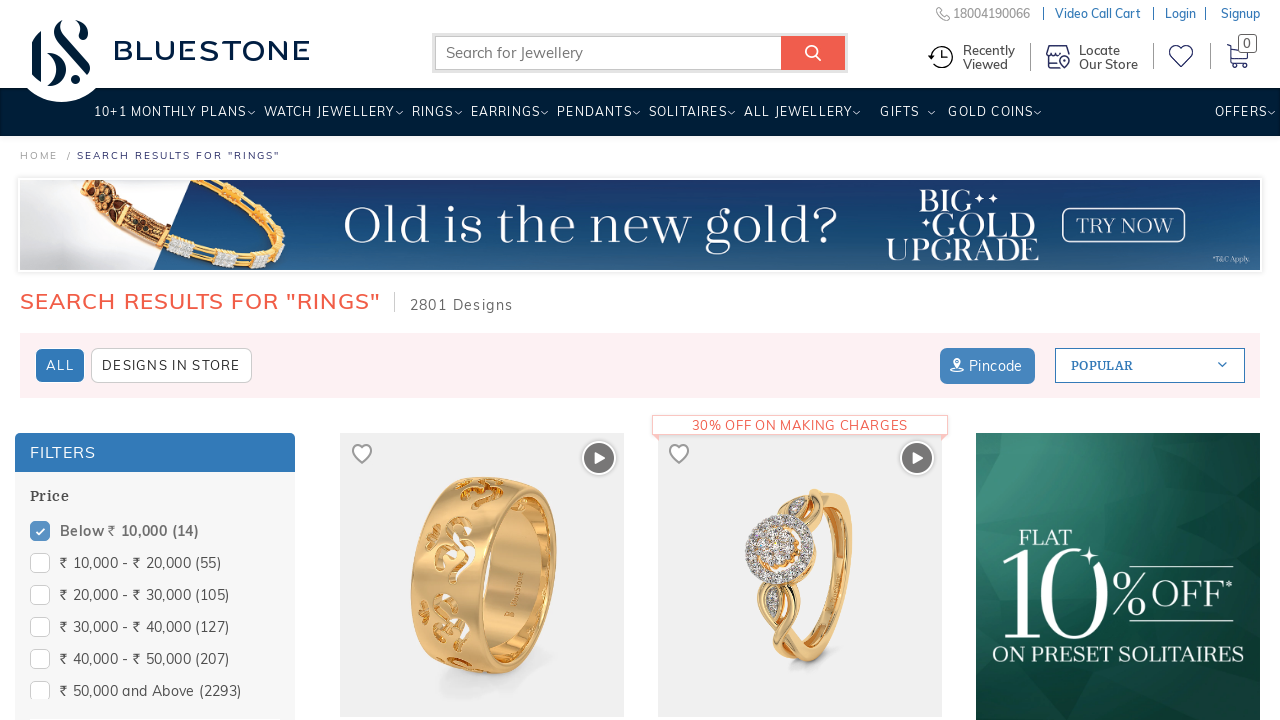